Tests the Starbucks Korea store locator by navigating through the region search interface - clicking on local search, selecting a city/province, and selecting "all" districts to display store results.

Starting URL: https://www.starbucks.co.kr/store/store_map.do

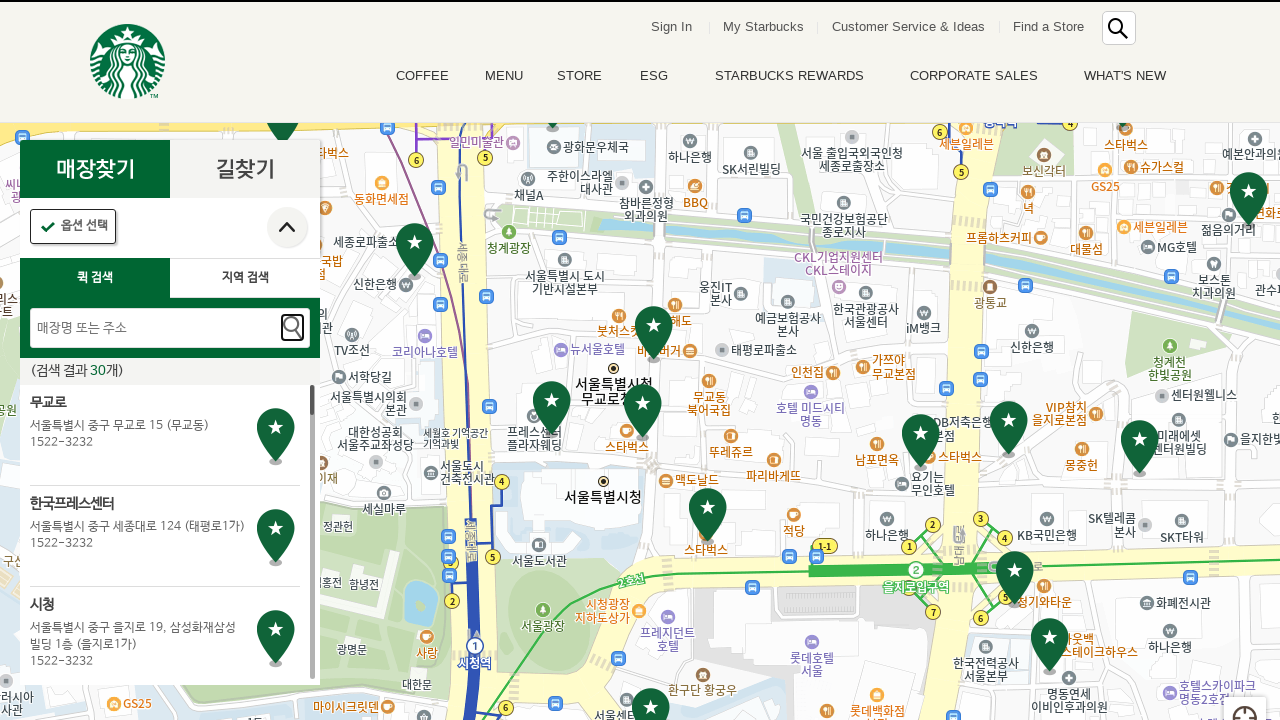

Waited for page to fully load (networkidle)
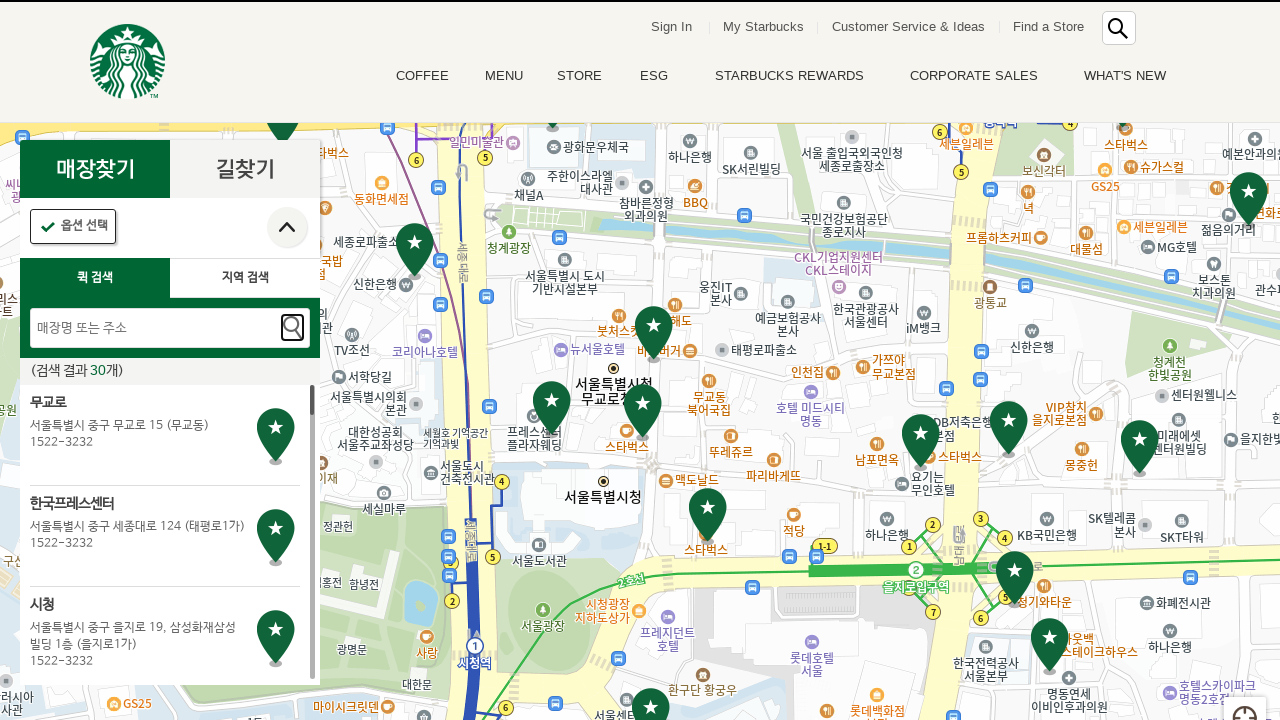

Clicked on local/region search tab at (245, 278) on #container > div > form > fieldset > div > section > article.find_store_cont > a
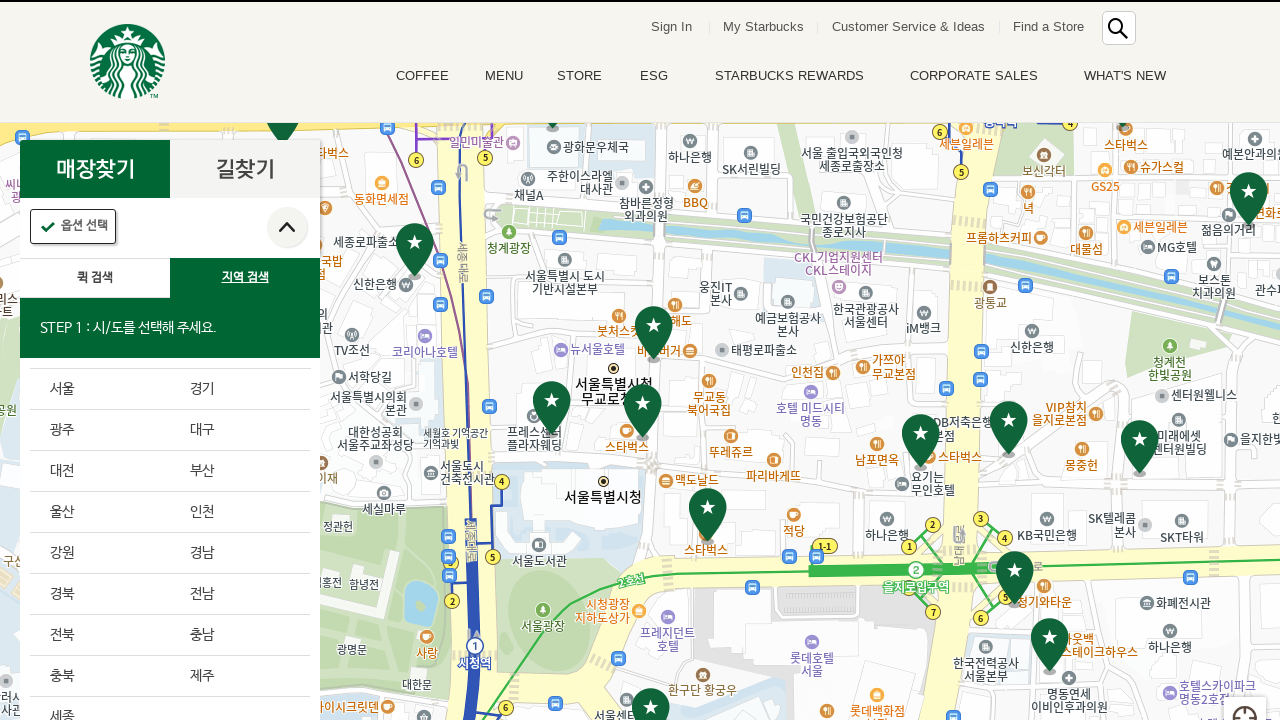

Waited for region selection container to appear
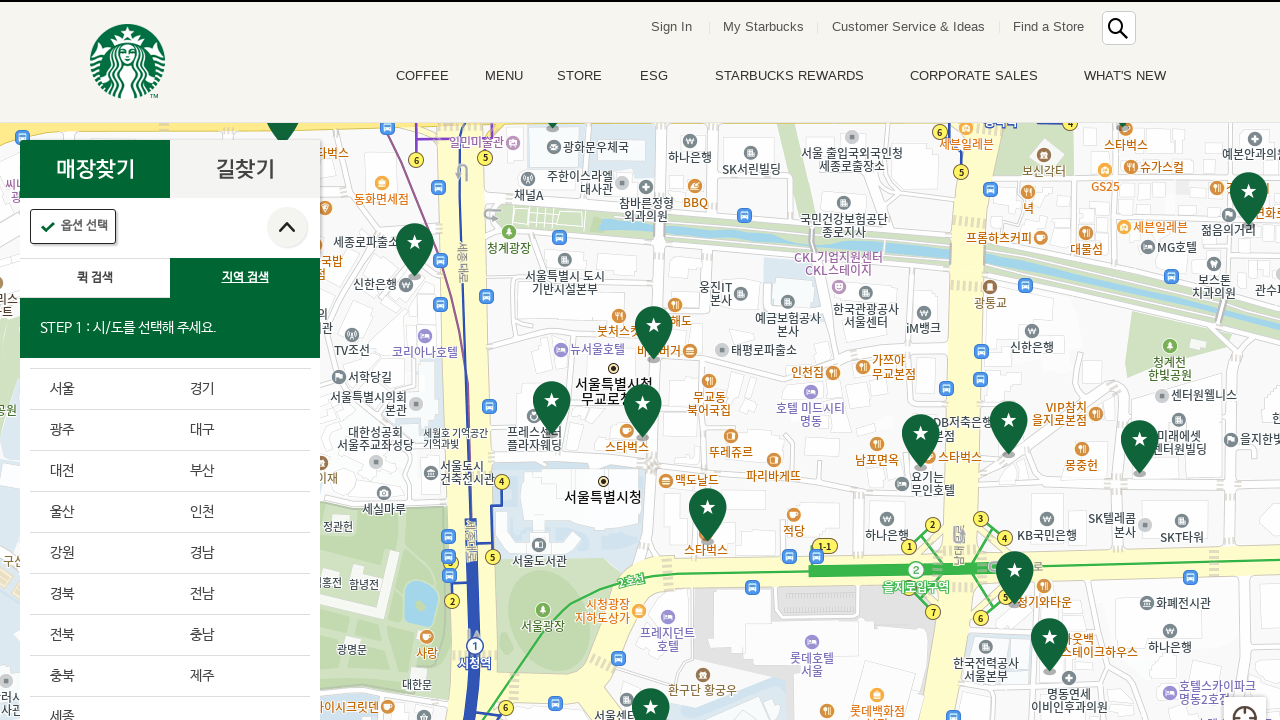

Waited 2 seconds for region options to fully render
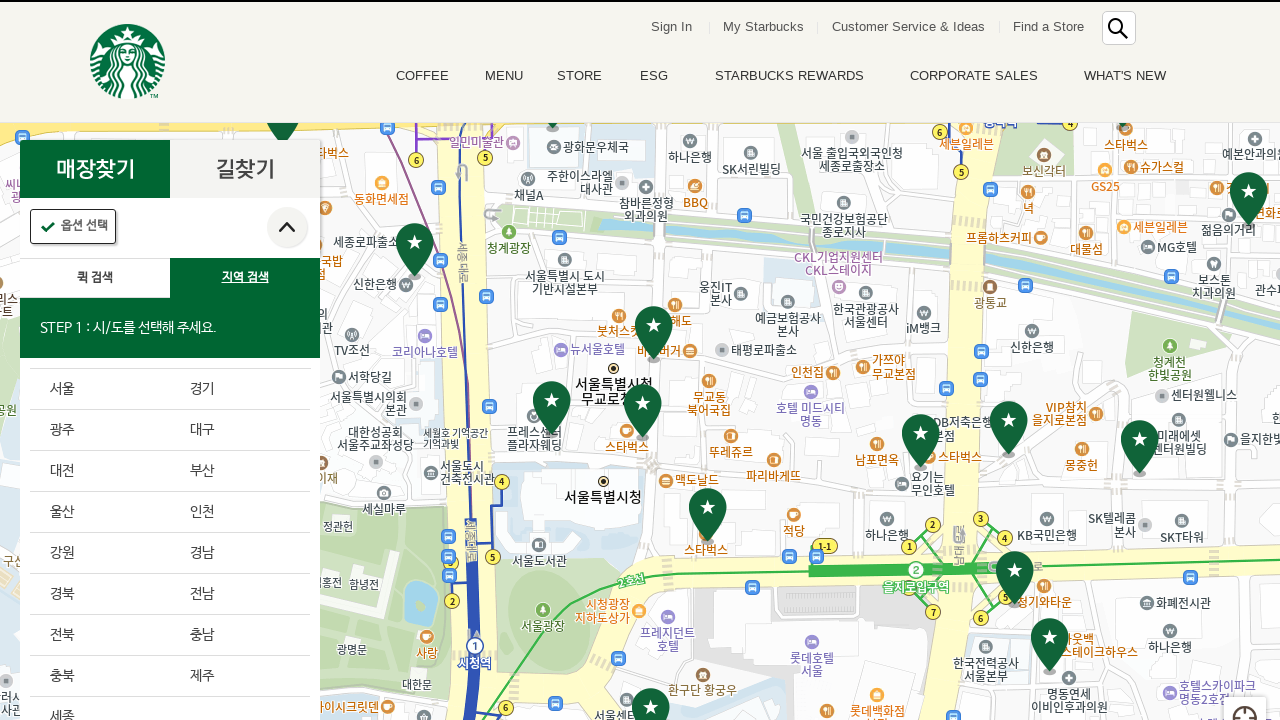

Clicked on 5th city/province option (Daejeon) at (100, 472) on .loca_step1_cont .sido_arae_box li:nth-child(5)
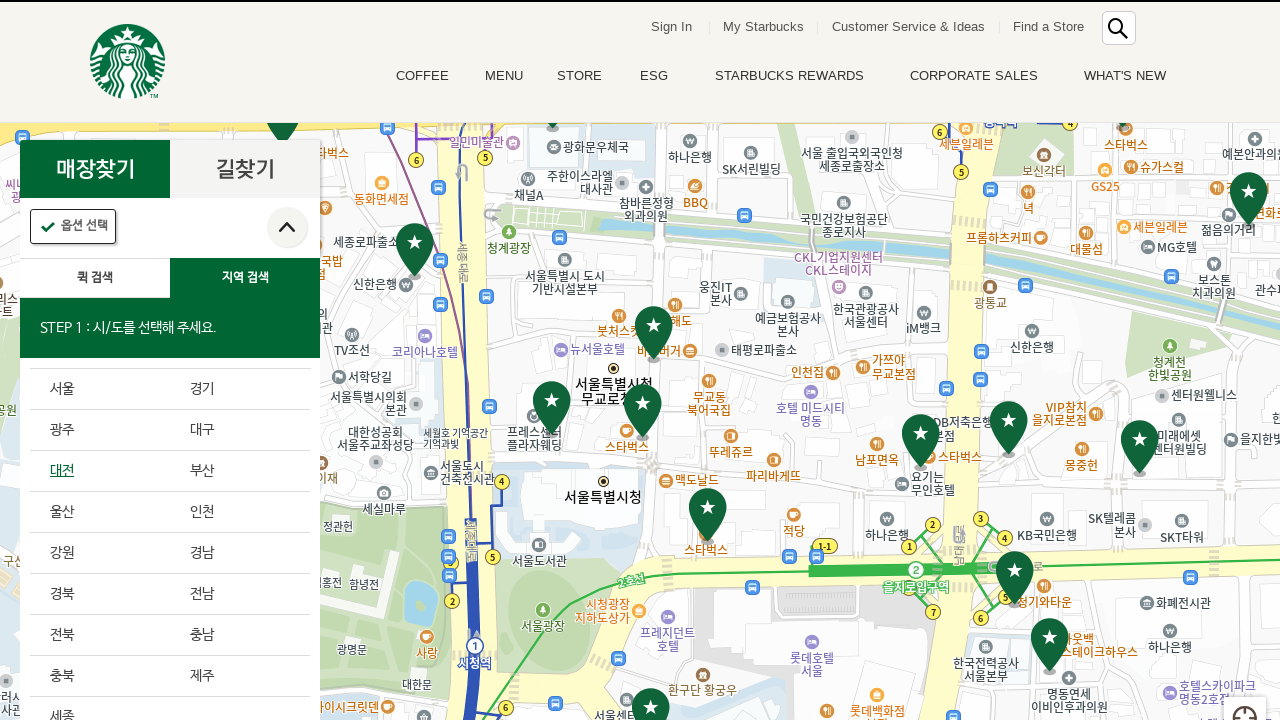

Waited 2 seconds for district options to load
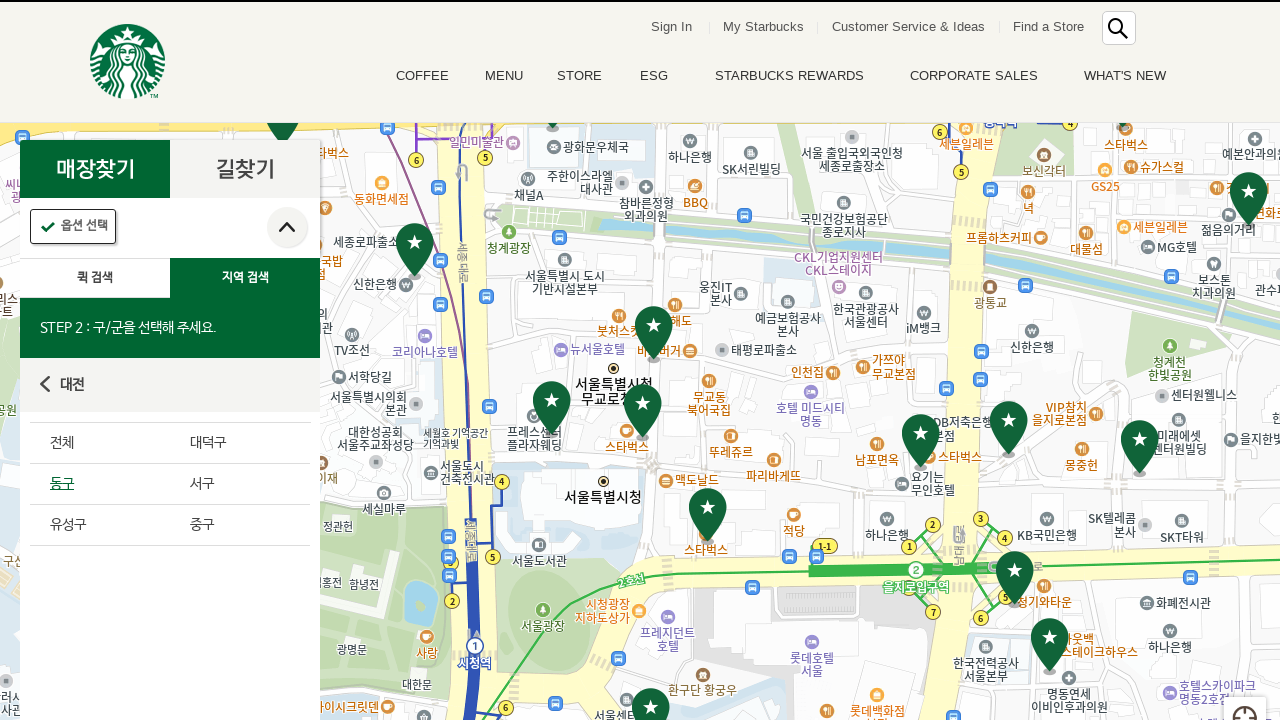

Clicked on 'All' districts option at (100, 443) on #mCSB_2_container > ul > li:nth-child(1) > a
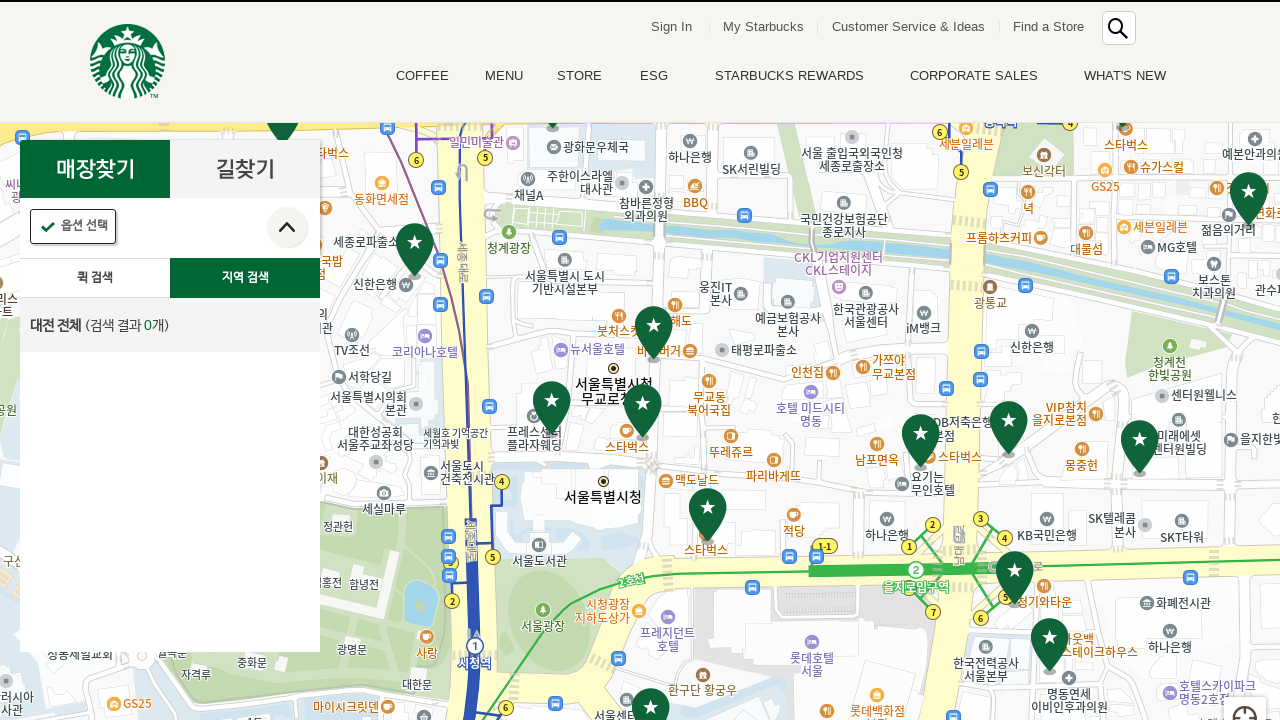

Waited for store results to load
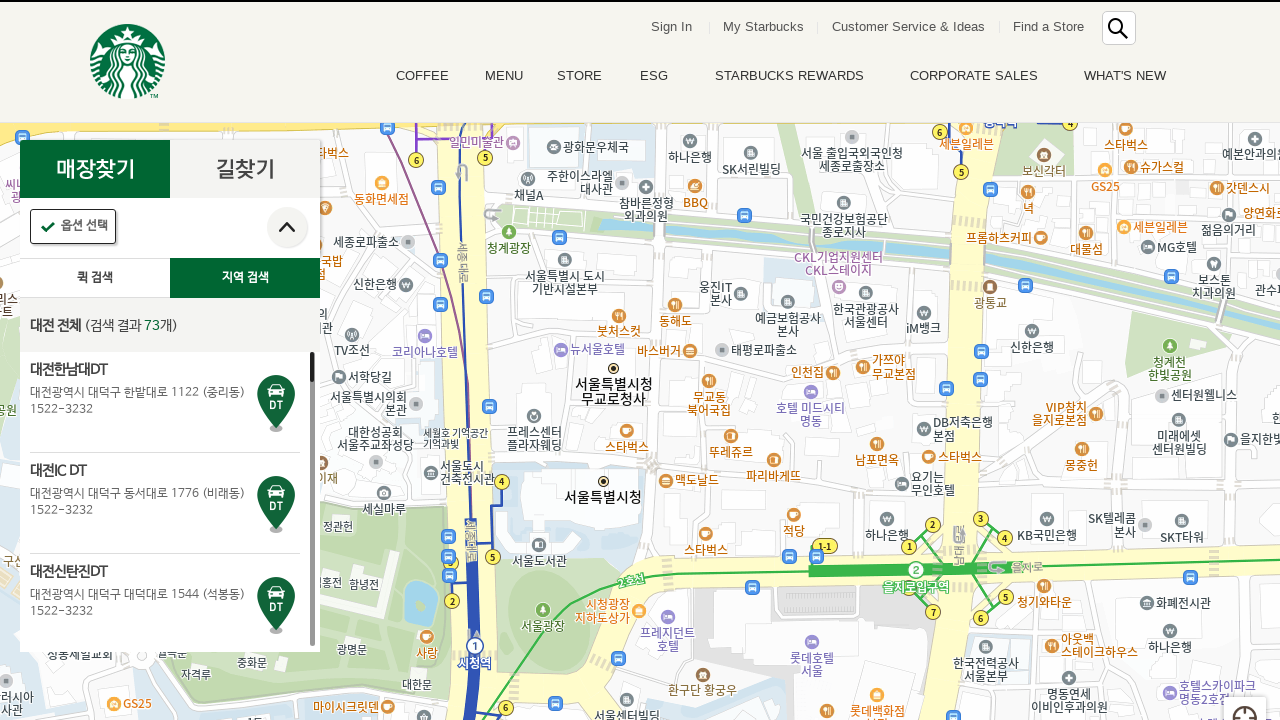

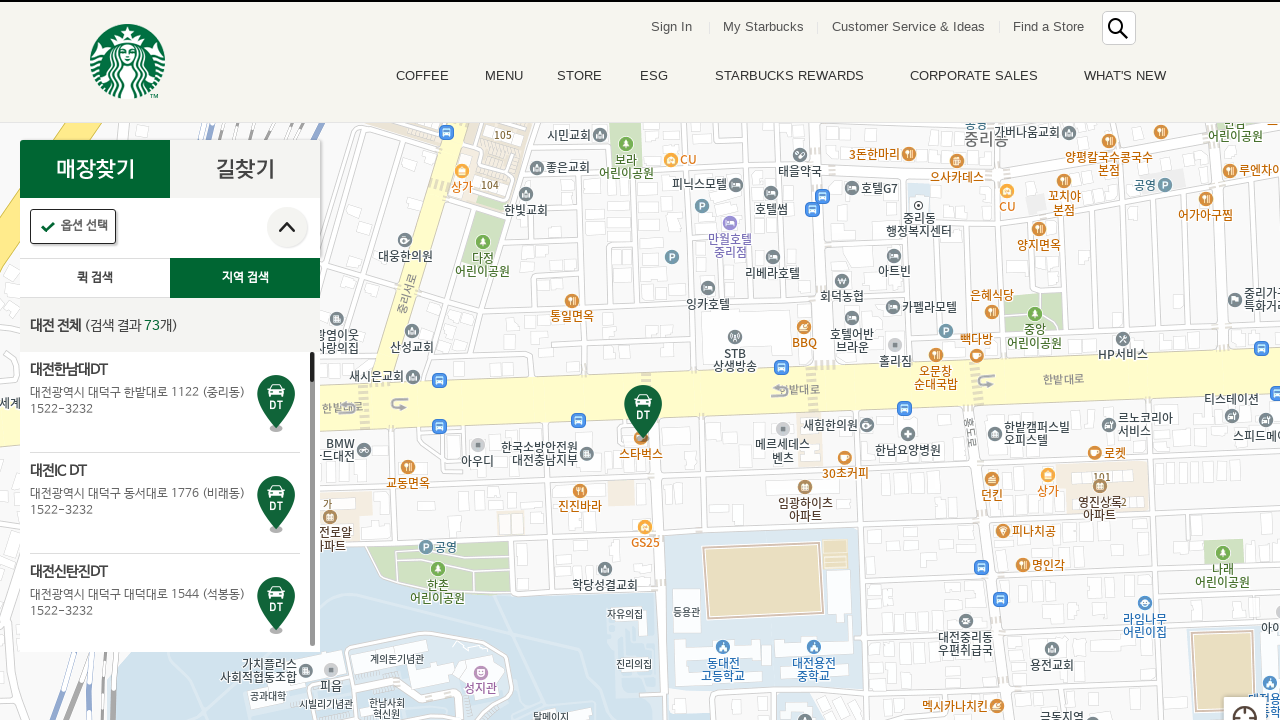